Tests injecting jQuery and jQuery Growl library into a page via JavaScript execution, then displays a growl notification message on the page.

Starting URL: http://the-internet.herokuapp.com

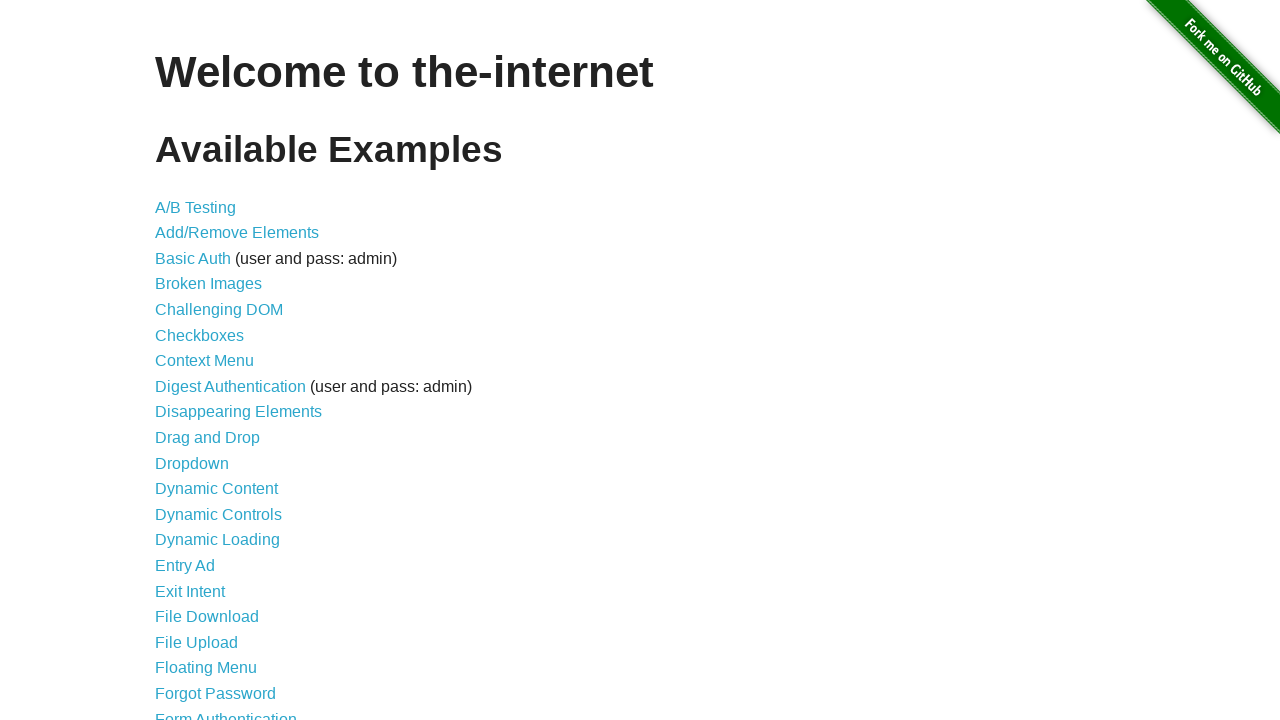

Injected jQuery library into page
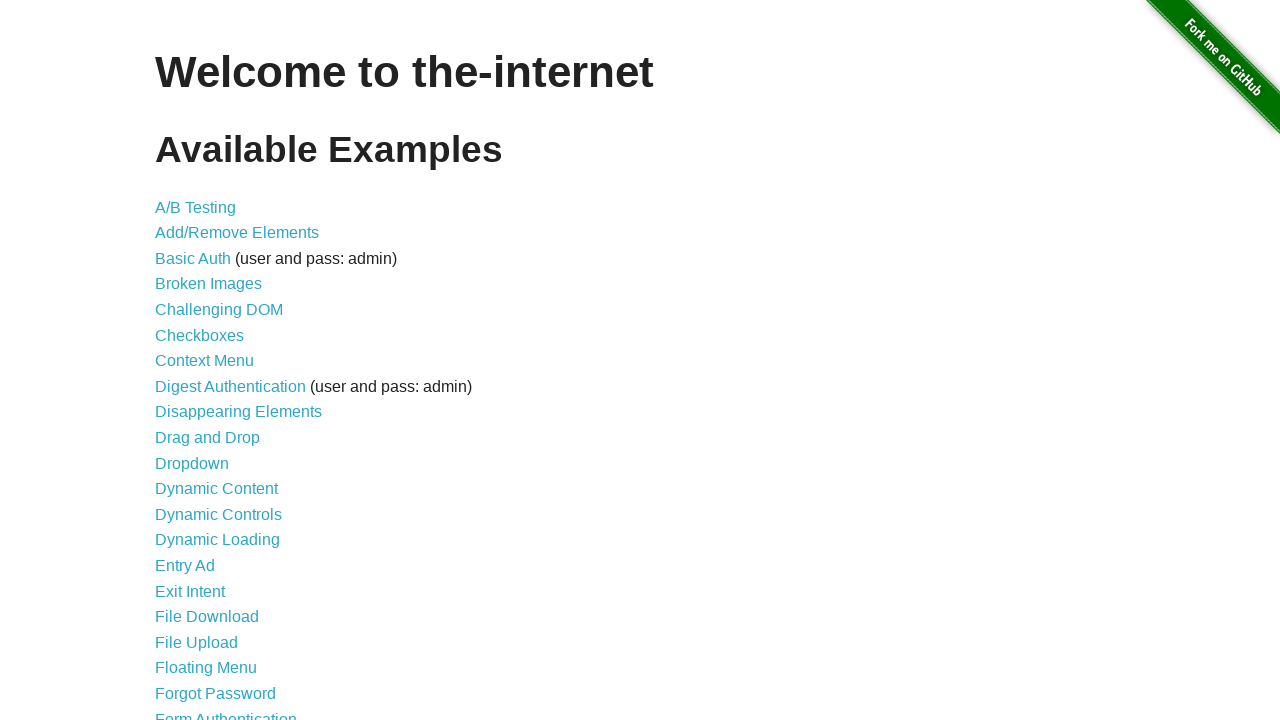

jQuery library loaded successfully
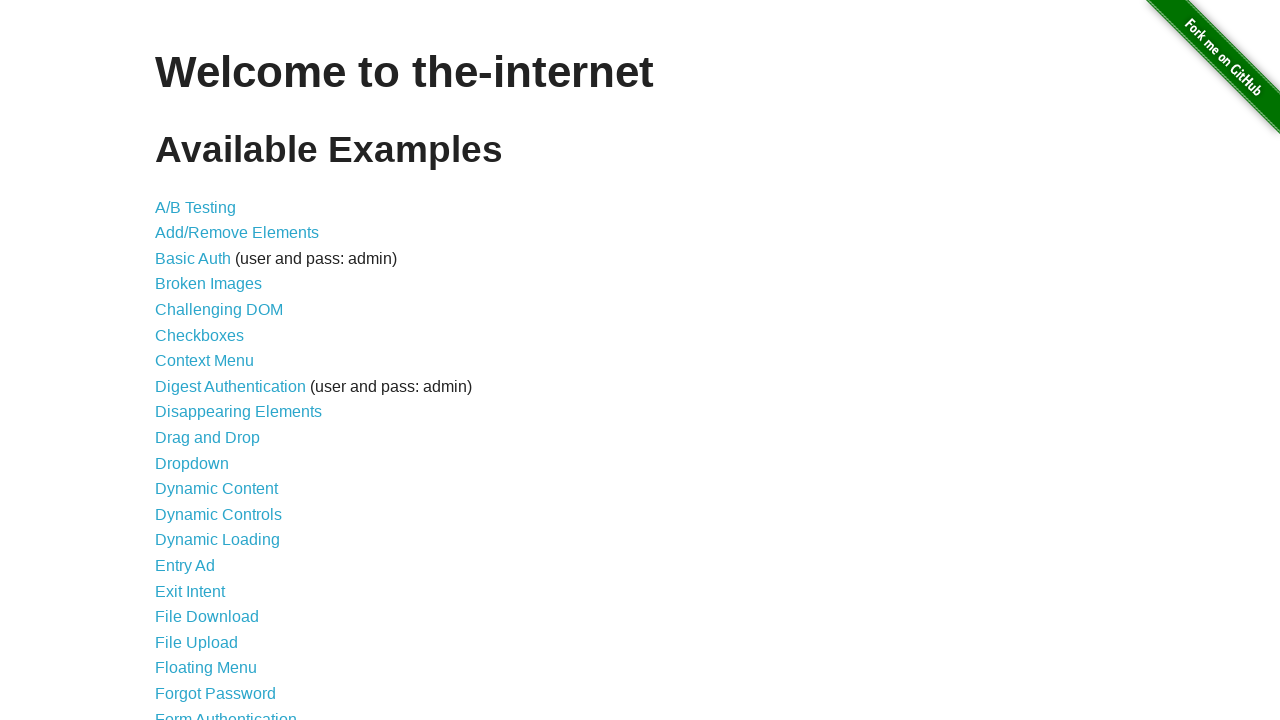

jQuery Growl script loaded
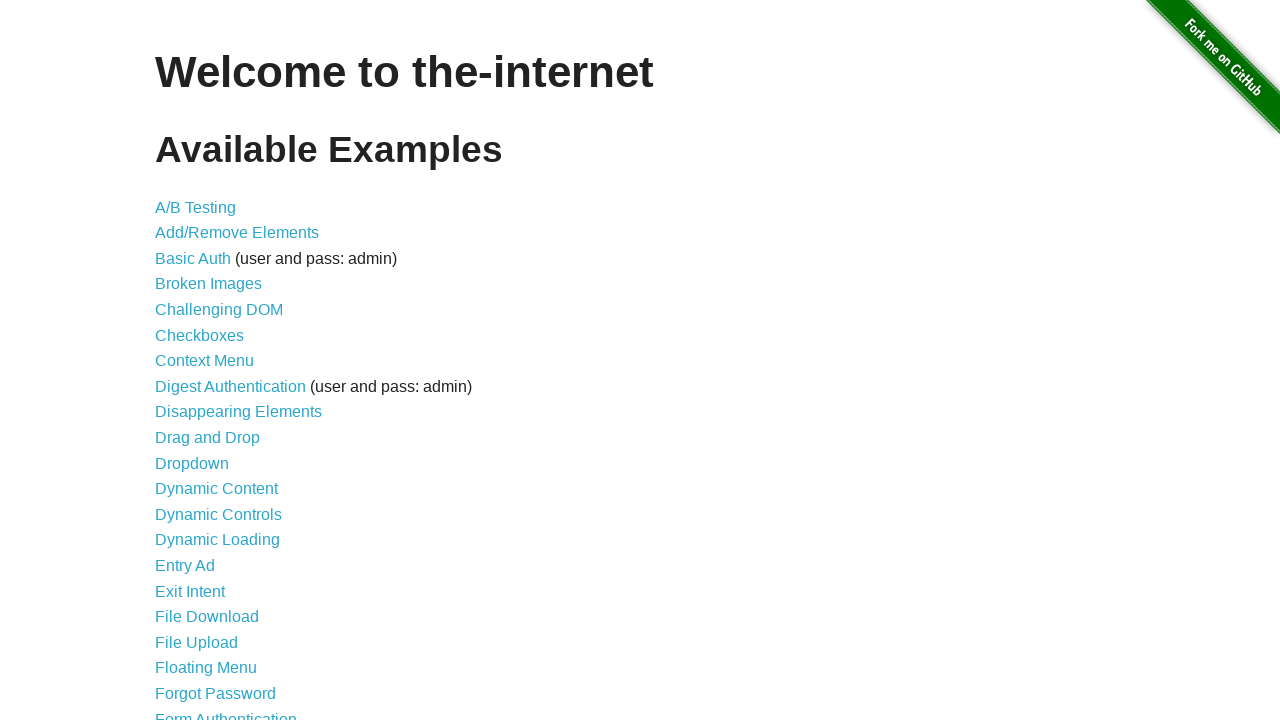

jQuery Growl stylesheet added to page
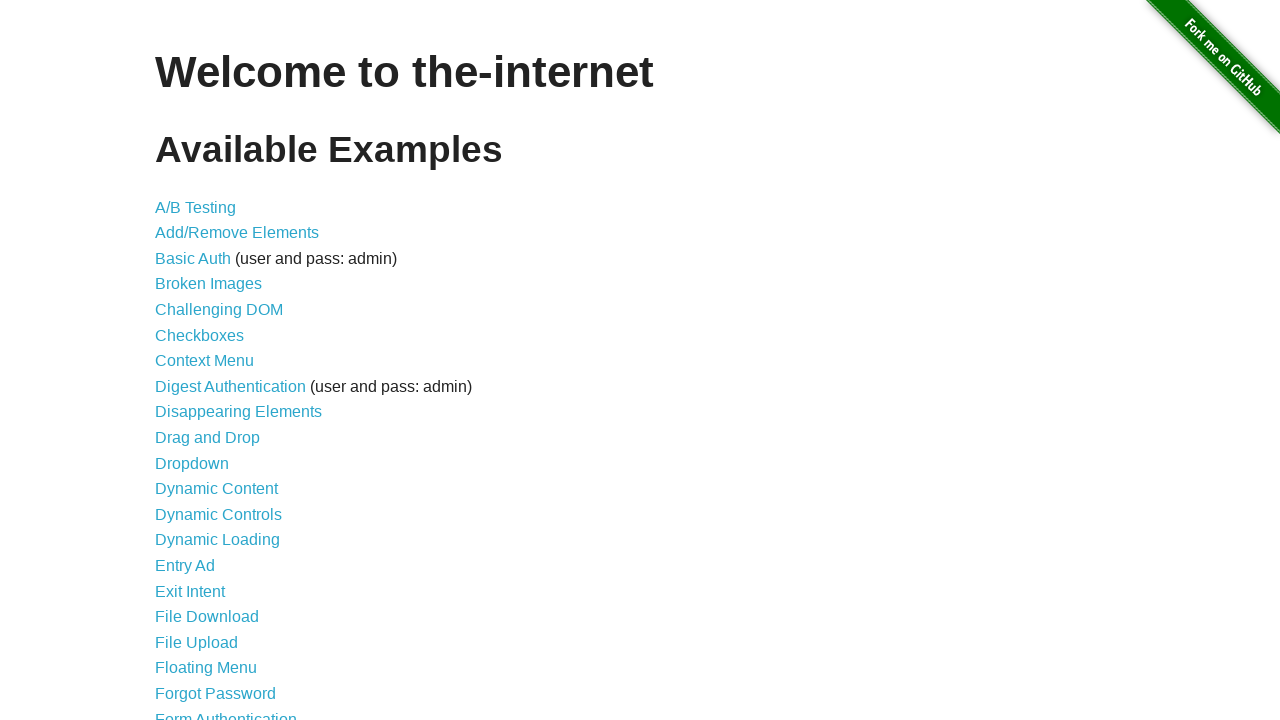

jQuery Growl library initialized and ready
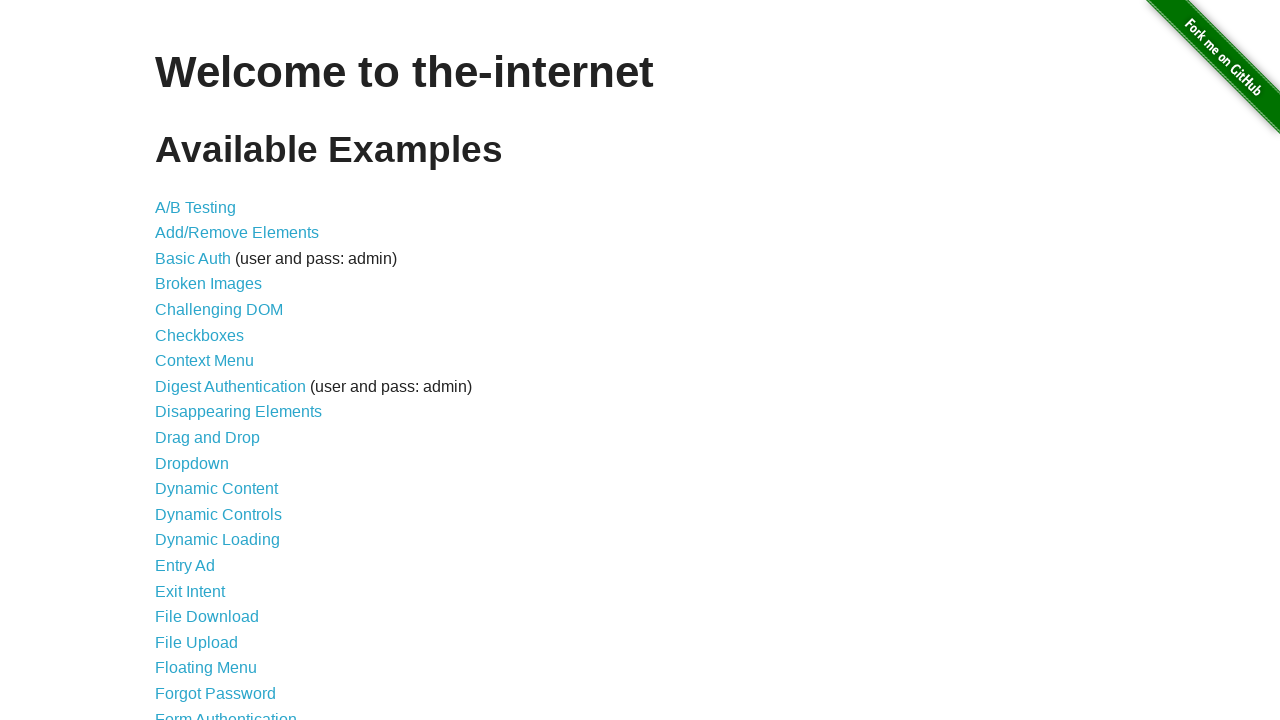

Growl notification displayed with title 'GET' and message '/'
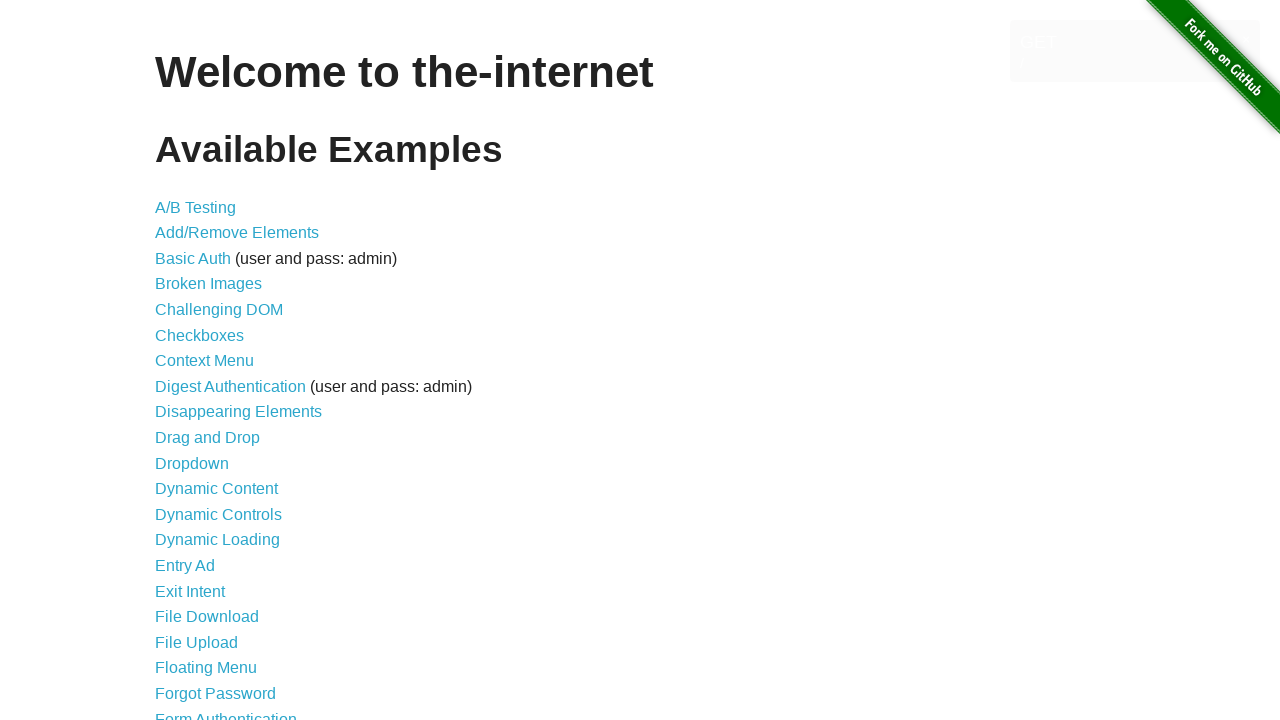

Growl notification message element is visible on page
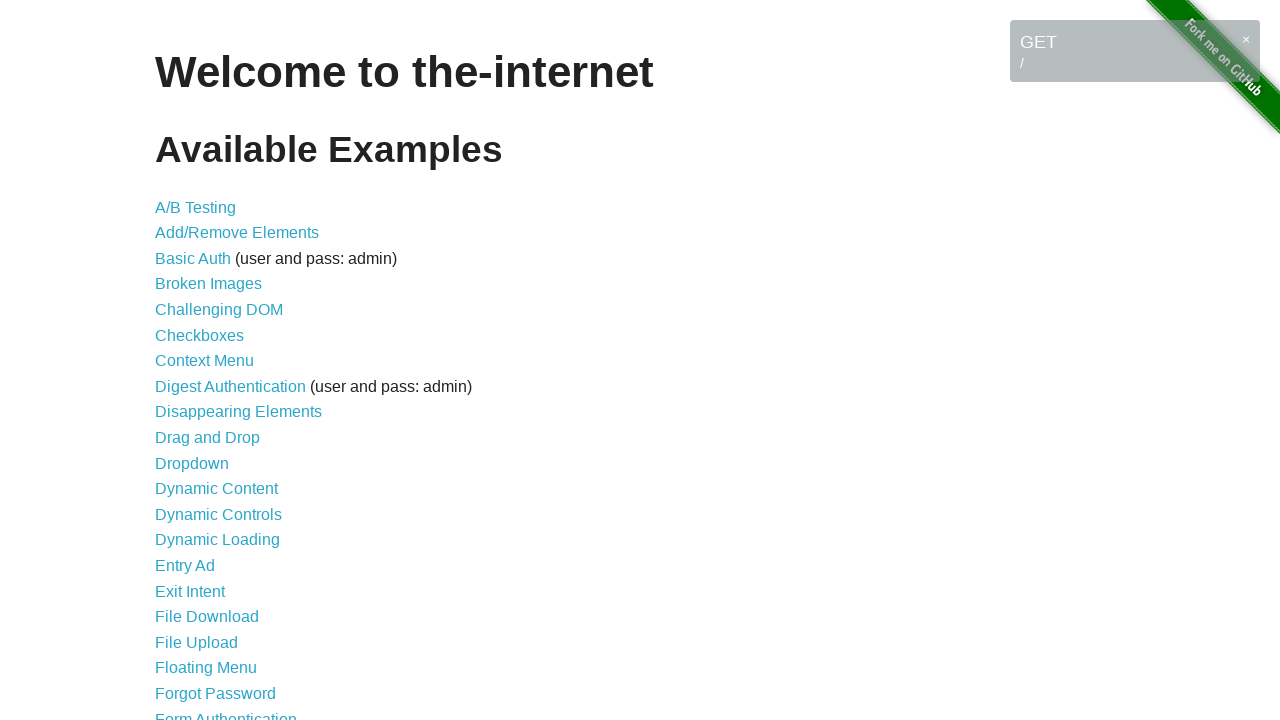

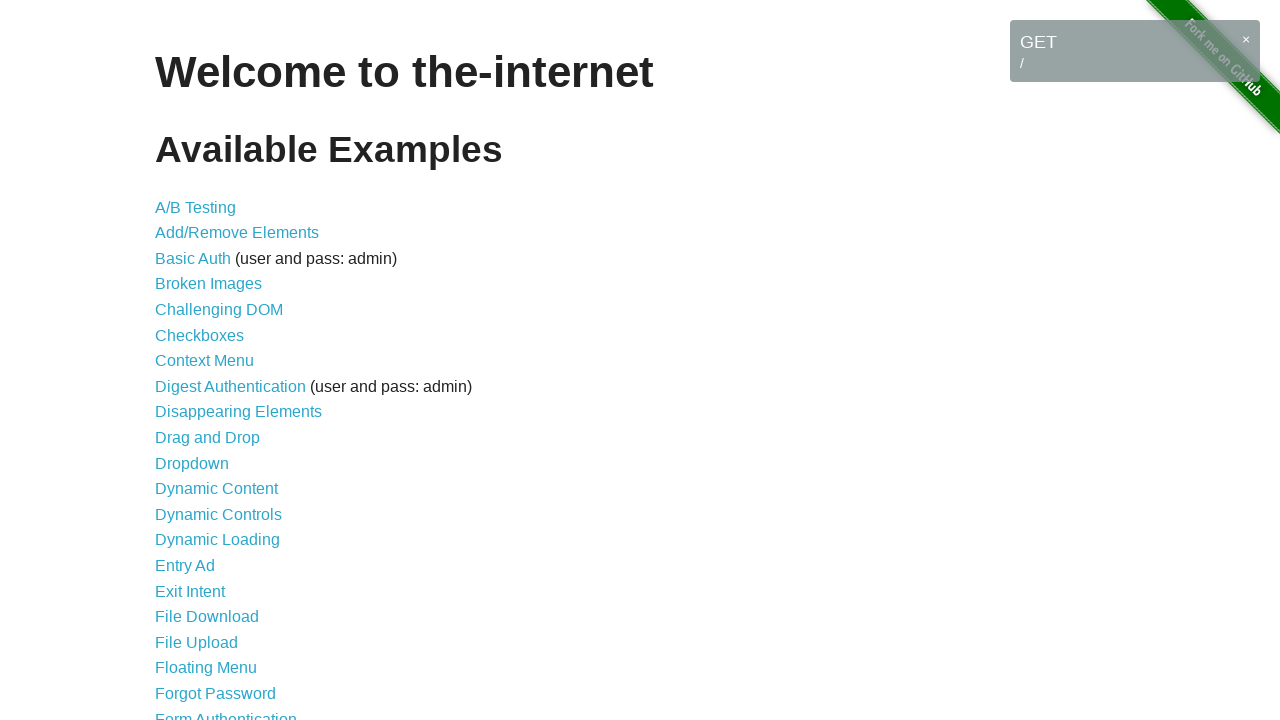